Tests navigating to the checkboxes page and clicking on the first checkbox

Starting URL: http://the-internet.herokuapp.com/

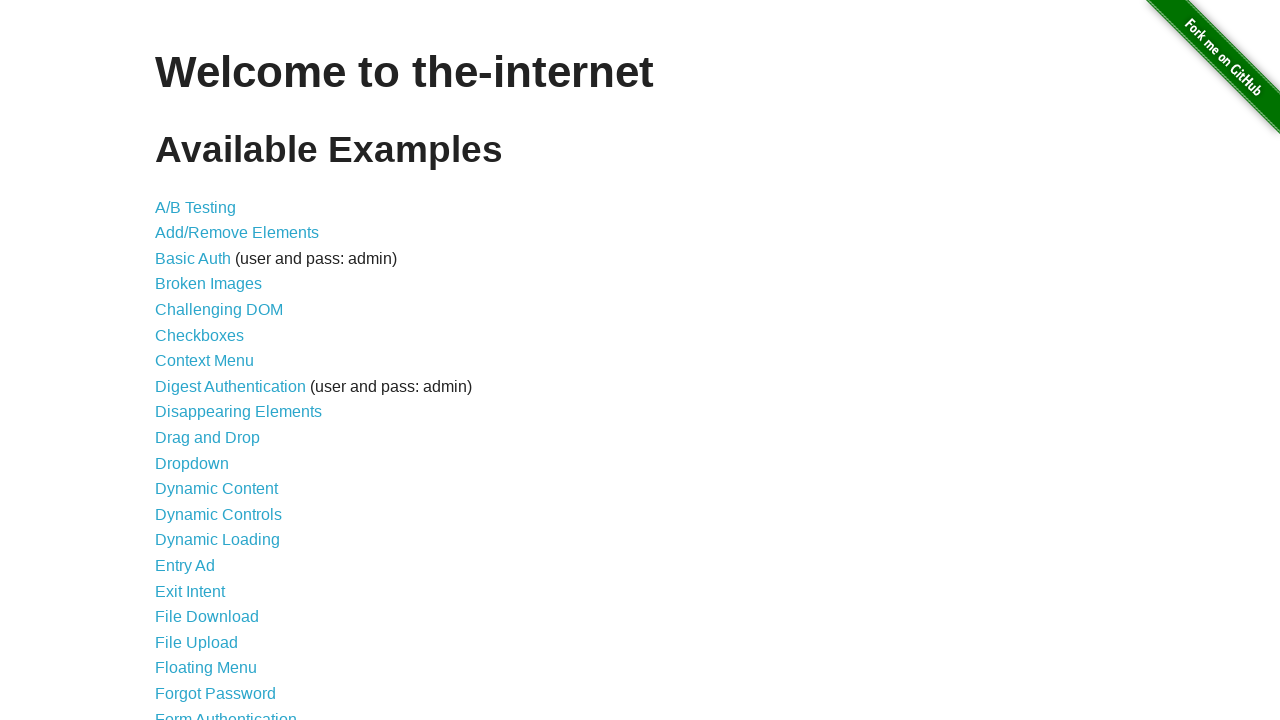

Navigated to the-internet.herokuapp.com homepage
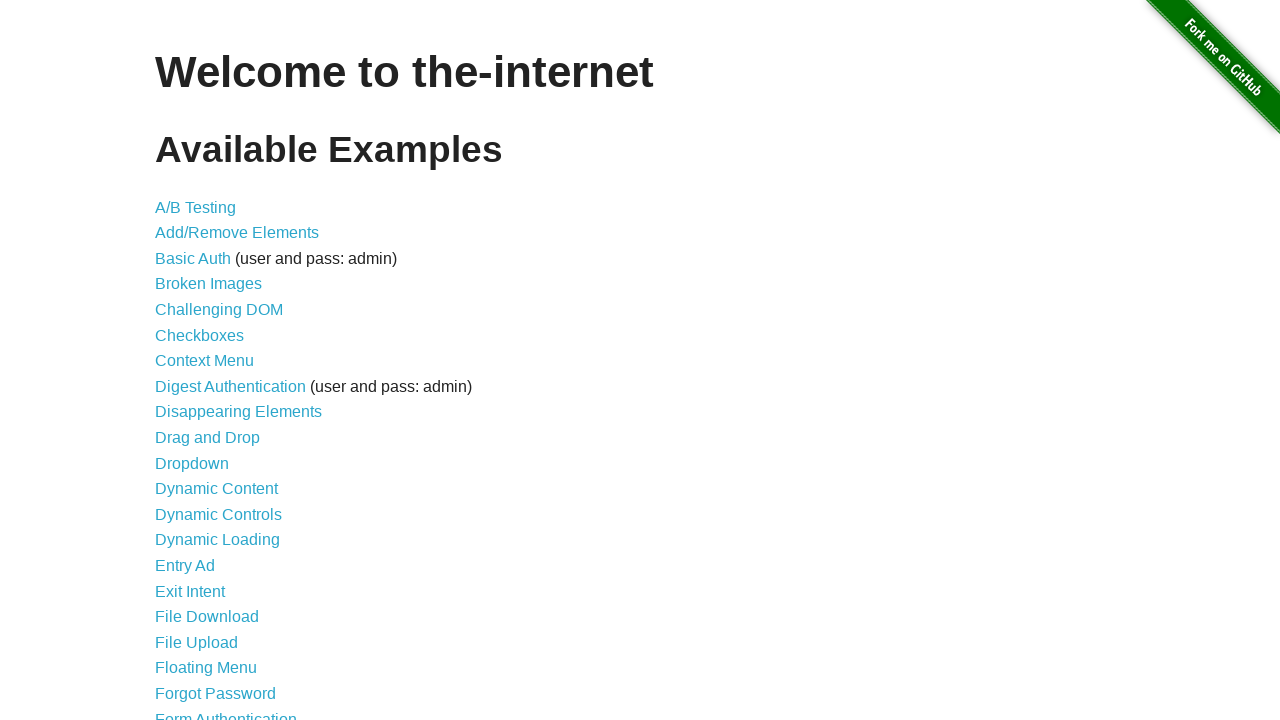

Clicked on the Checkboxes link at (200, 335) on xpath=//a[contains(text(),'Checkboxes')]
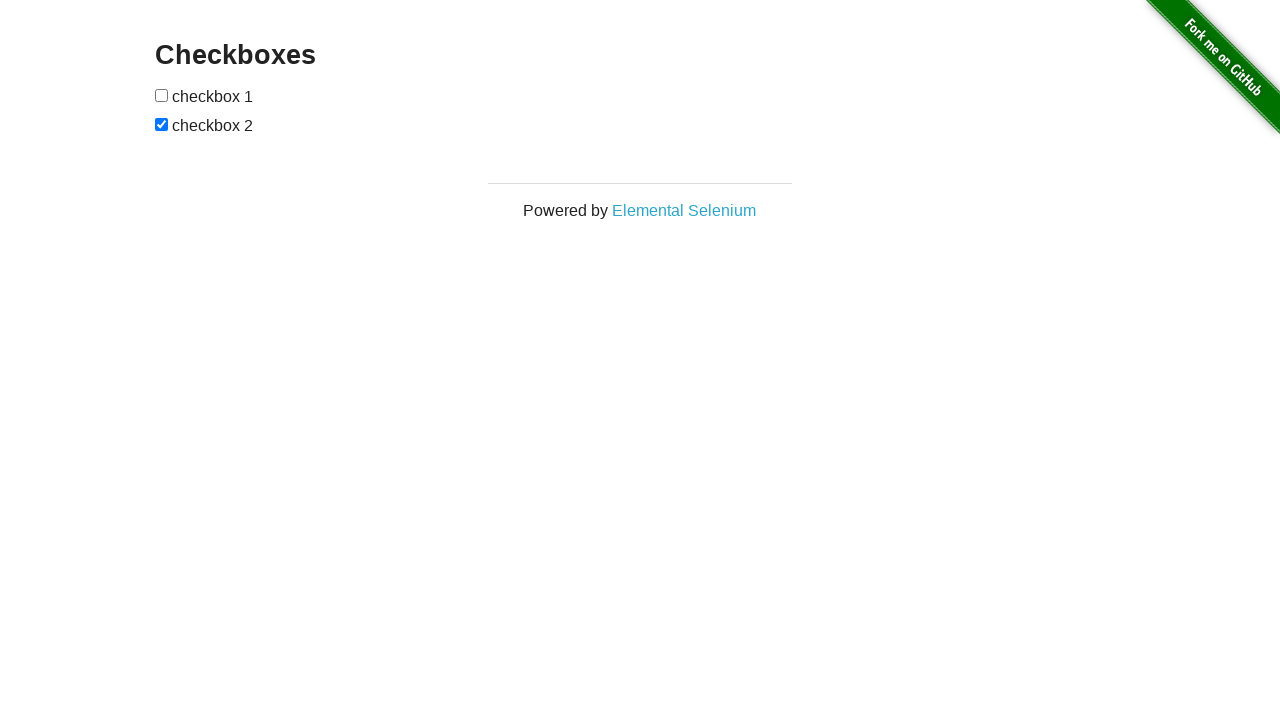

Clicked on the first checkbox at (162, 95) on form input[type='checkbox']:first-of-type
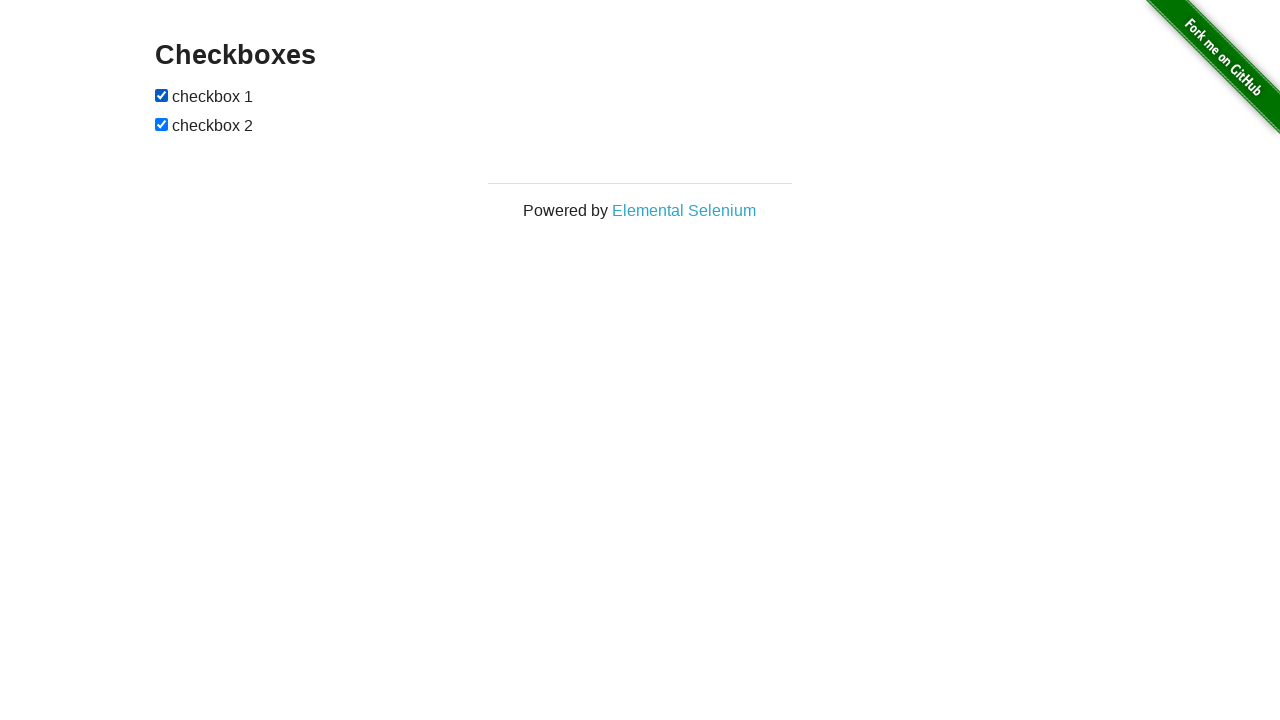

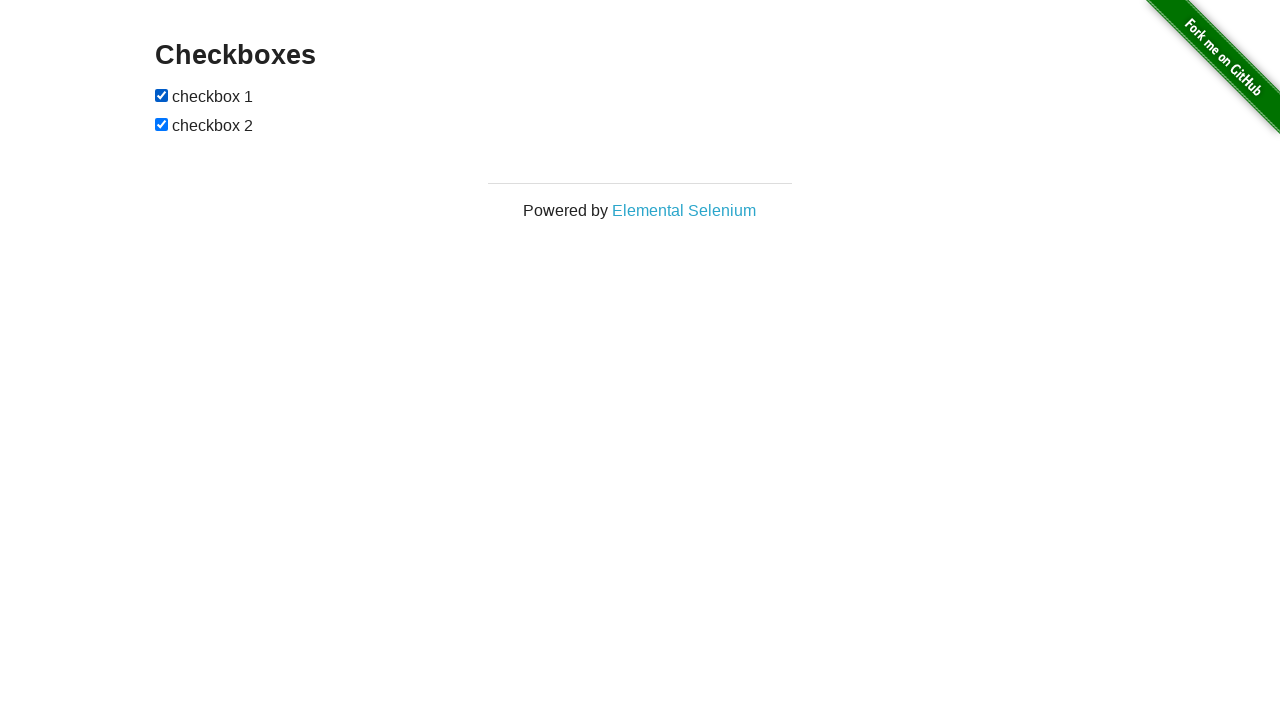